Tests a registration form by filling in first name, last name, and email fields, then submitting and verifying the success message.

Starting URL: http://suninjuly.github.io/registration1.html

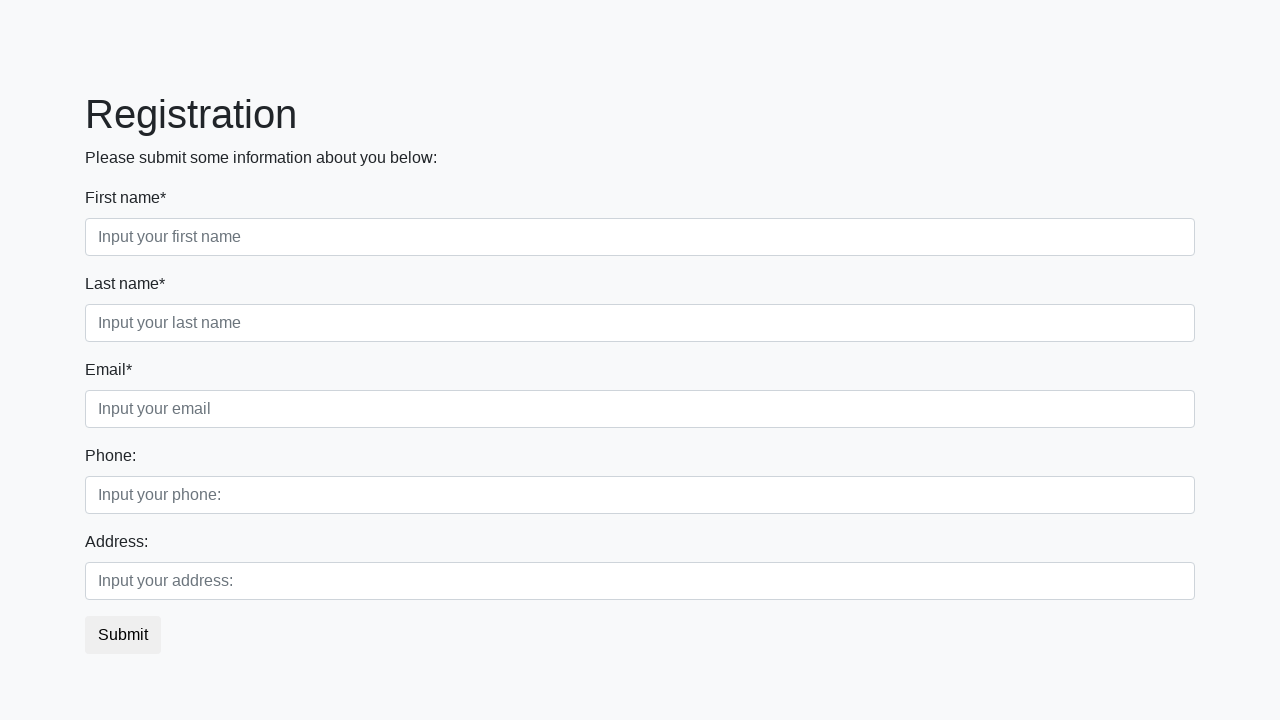

Navigated to registration form page
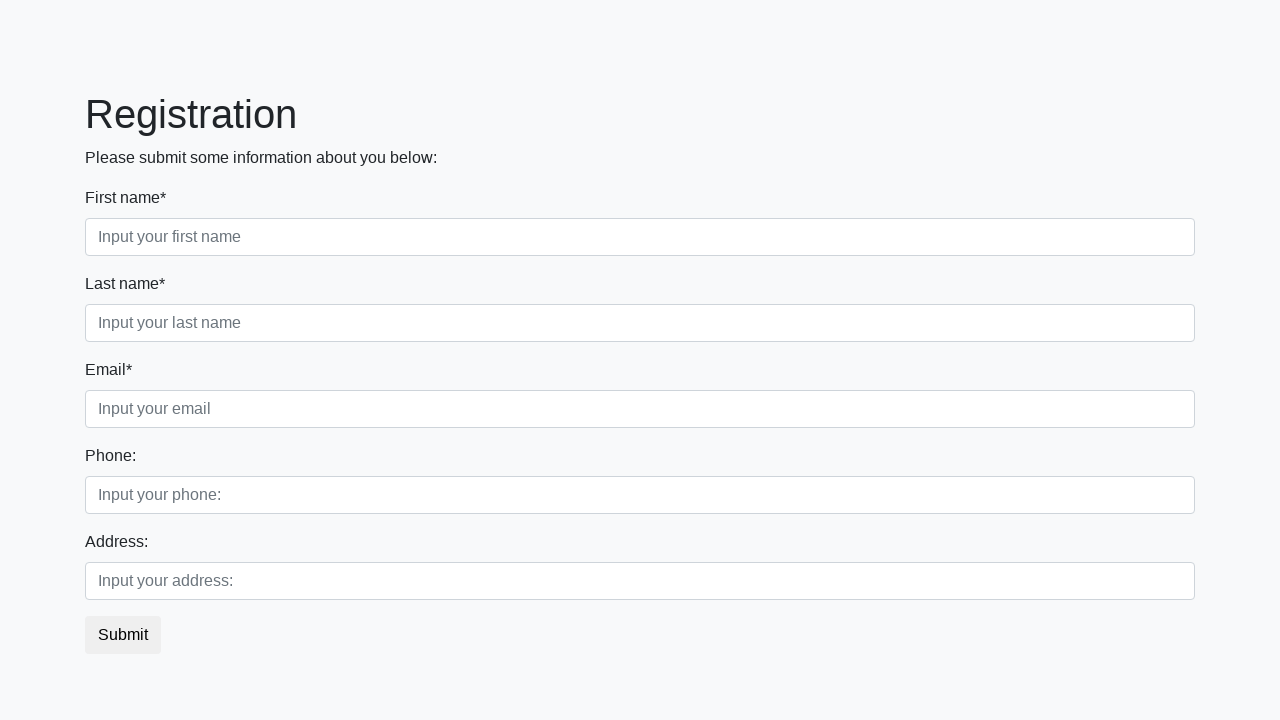

Filled first name field with 'Evgeny' on input[placeholder="Input your first name"]
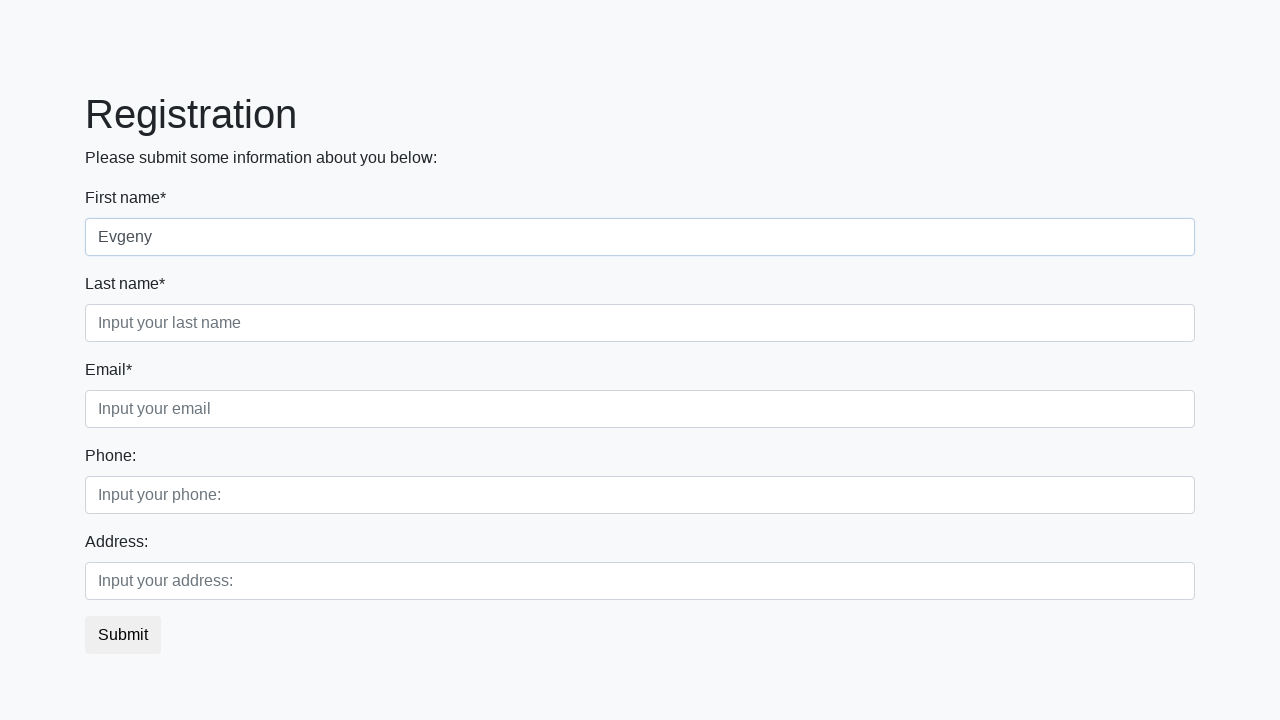

Filled last name field with 'Karamyshev' on input[placeholder="Input your last name"]
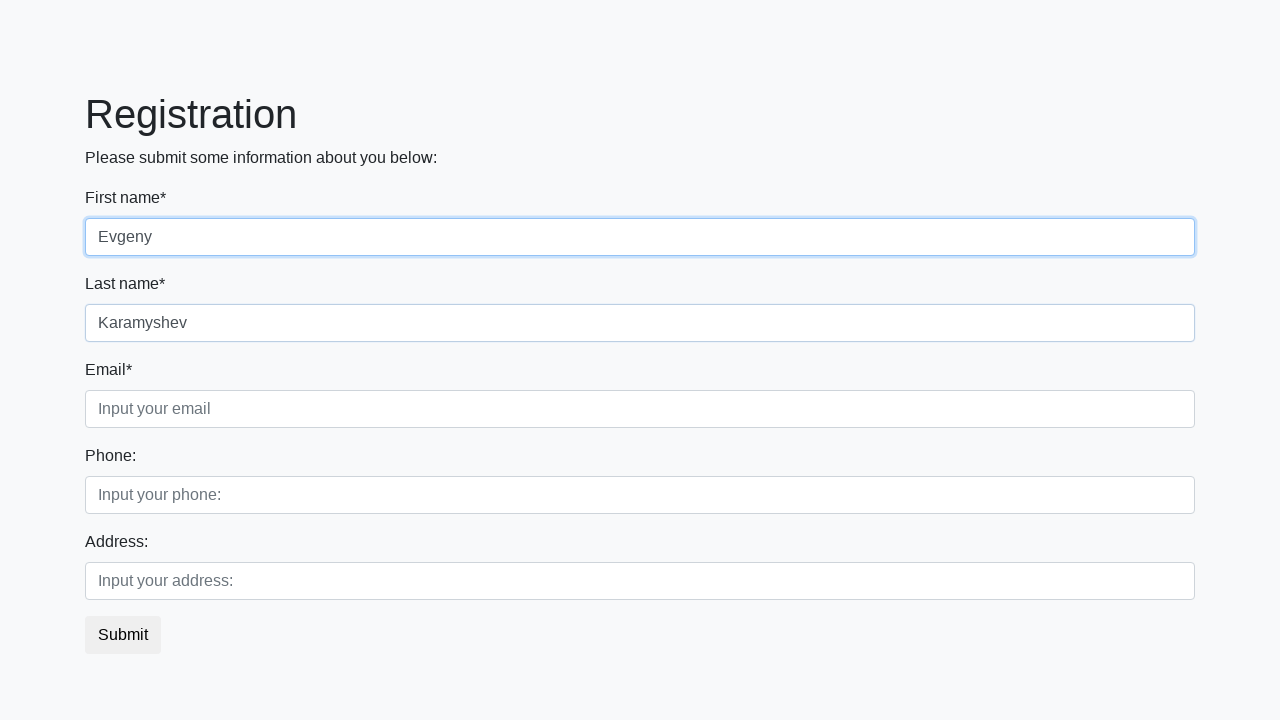

Filled email field with 'karamnot@icloud.com' on input[placeholder="Input your email"]
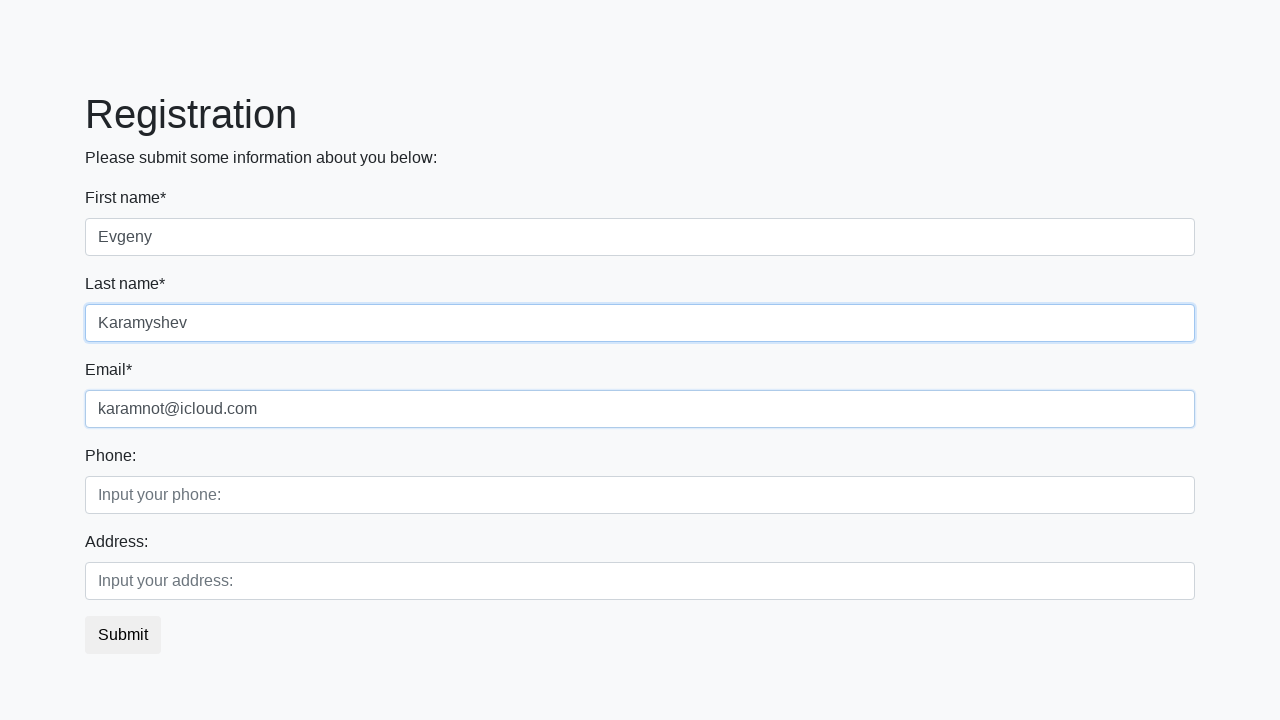

Clicked submit button at (123, 635) on button.btn
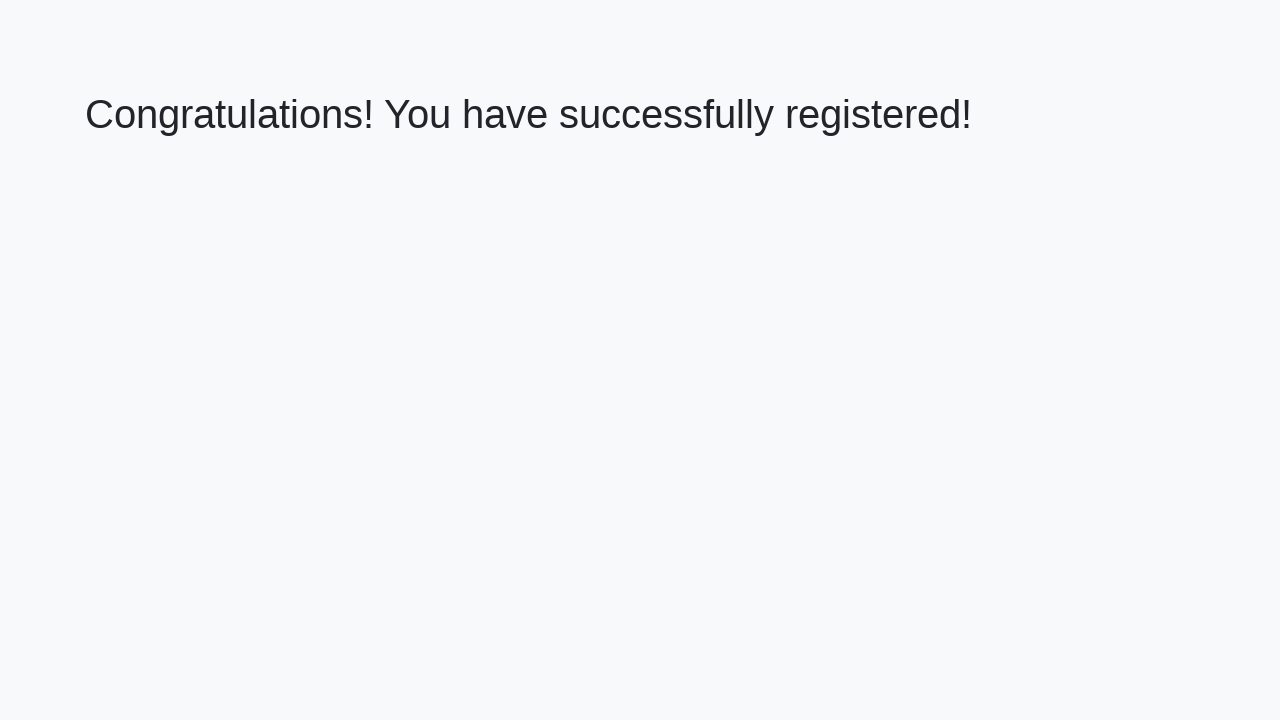

Success message heading loaded
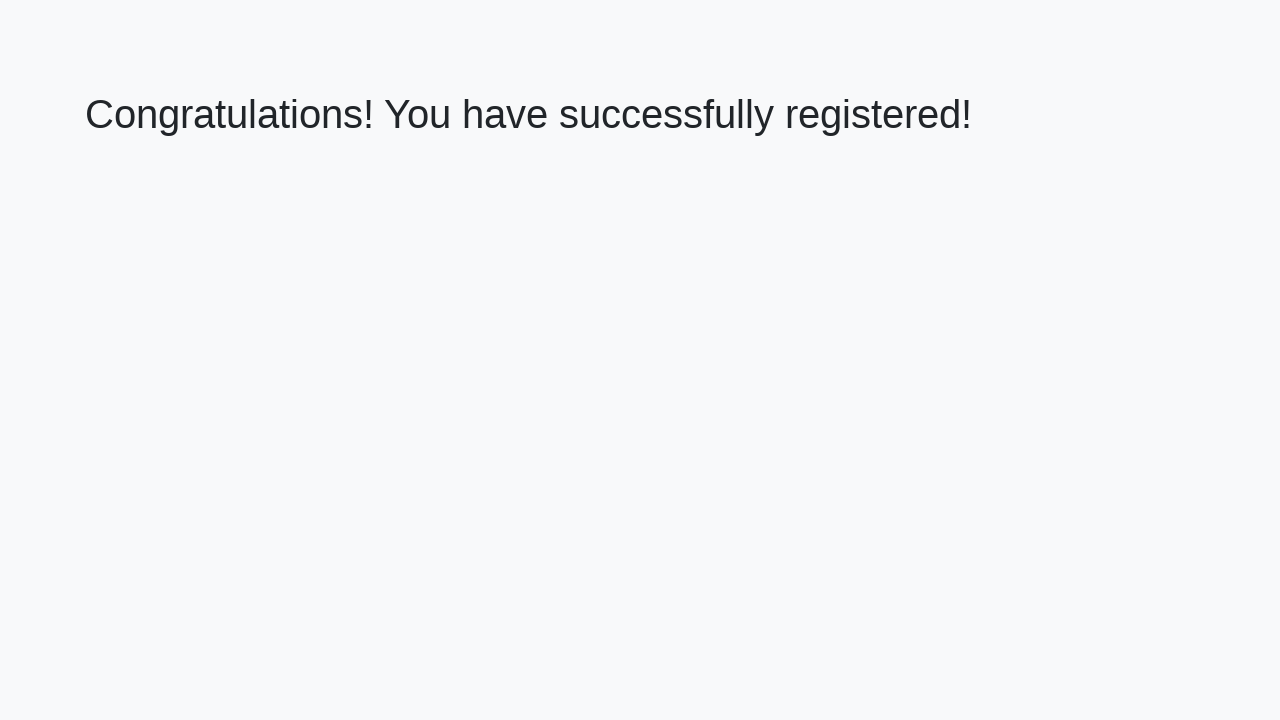

Retrieved success message text: 'Congratulations! You have successfully registered!'
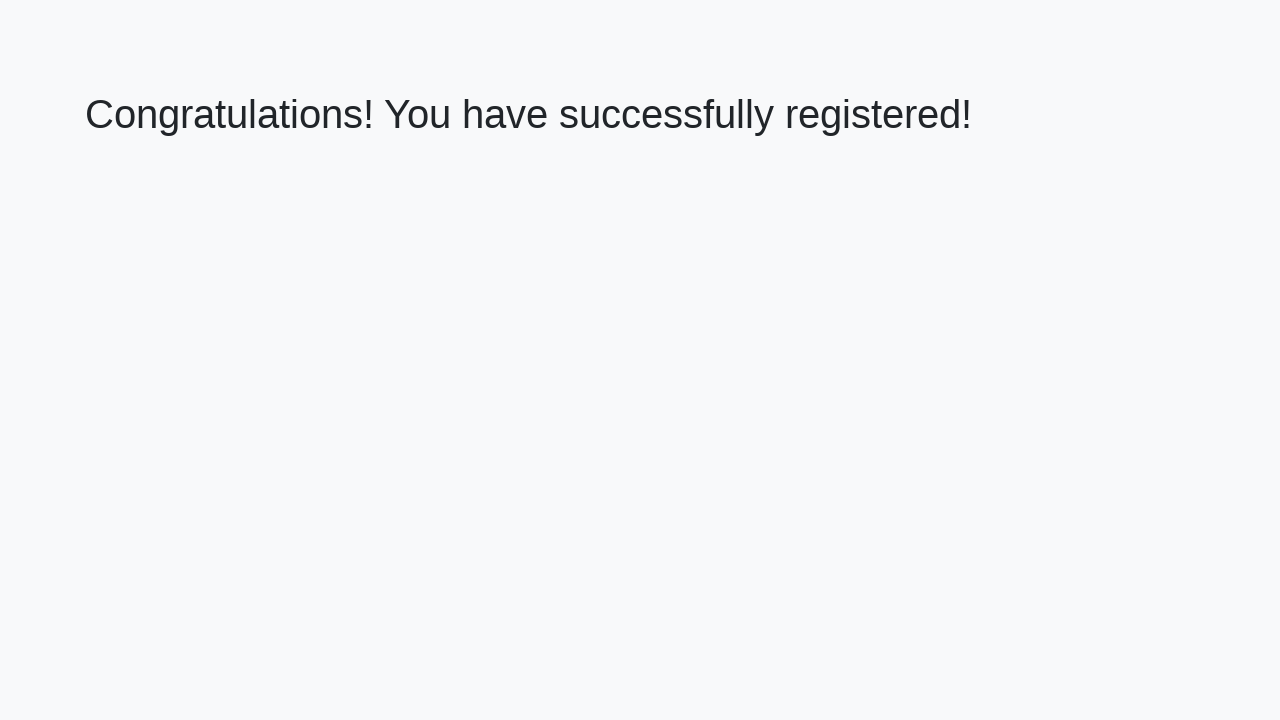

Verified success message matches expected text
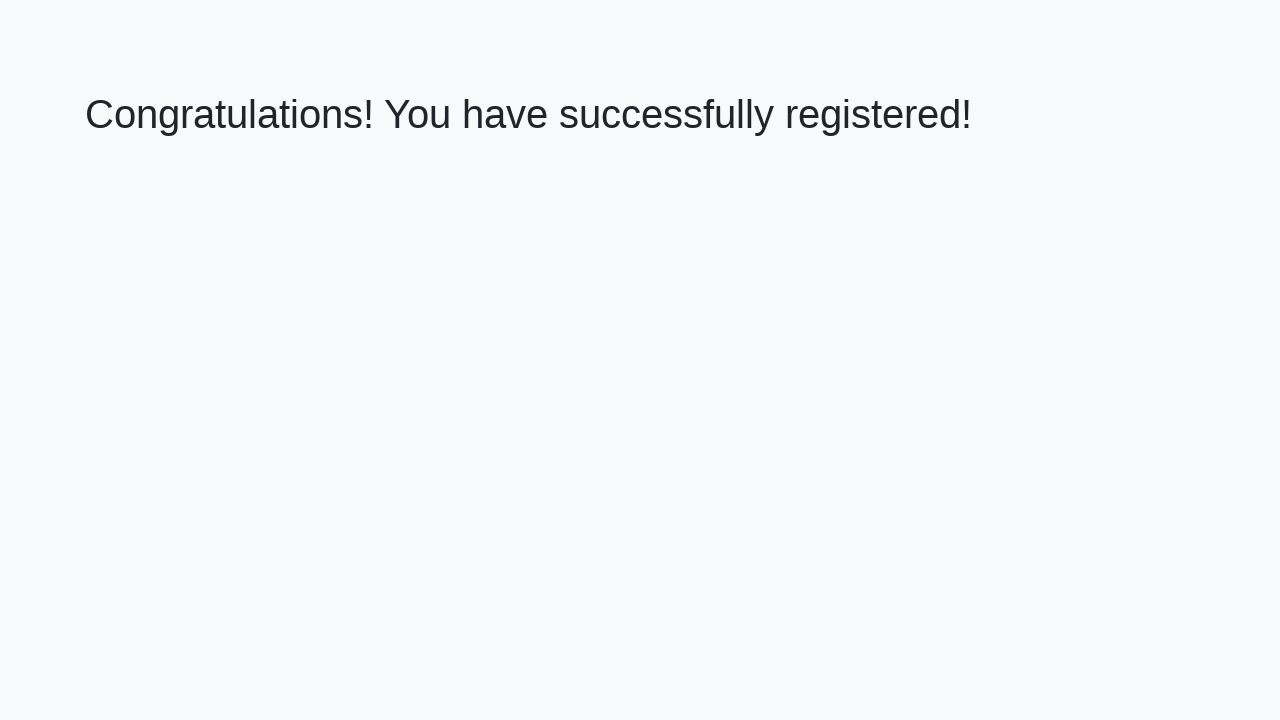

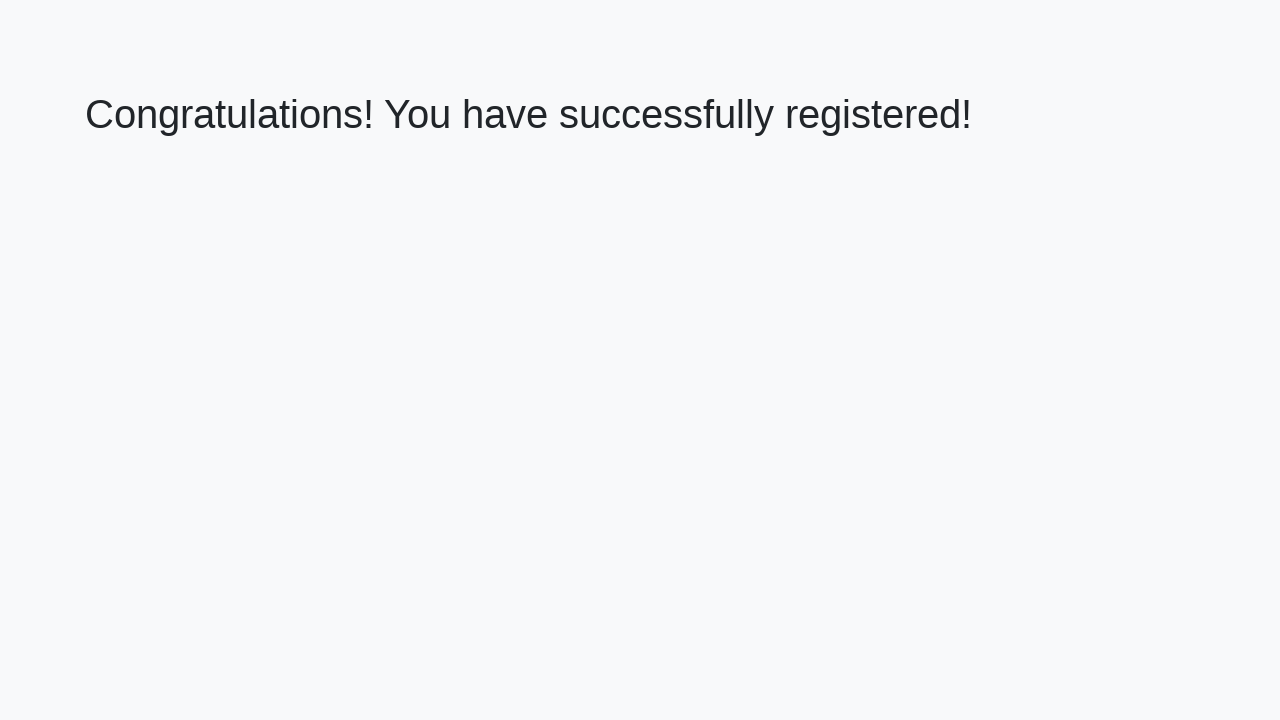